Tests that clicking the payment help link navigates to the correct page about payment procedures and security

Starting URL: https://www.mts.by/

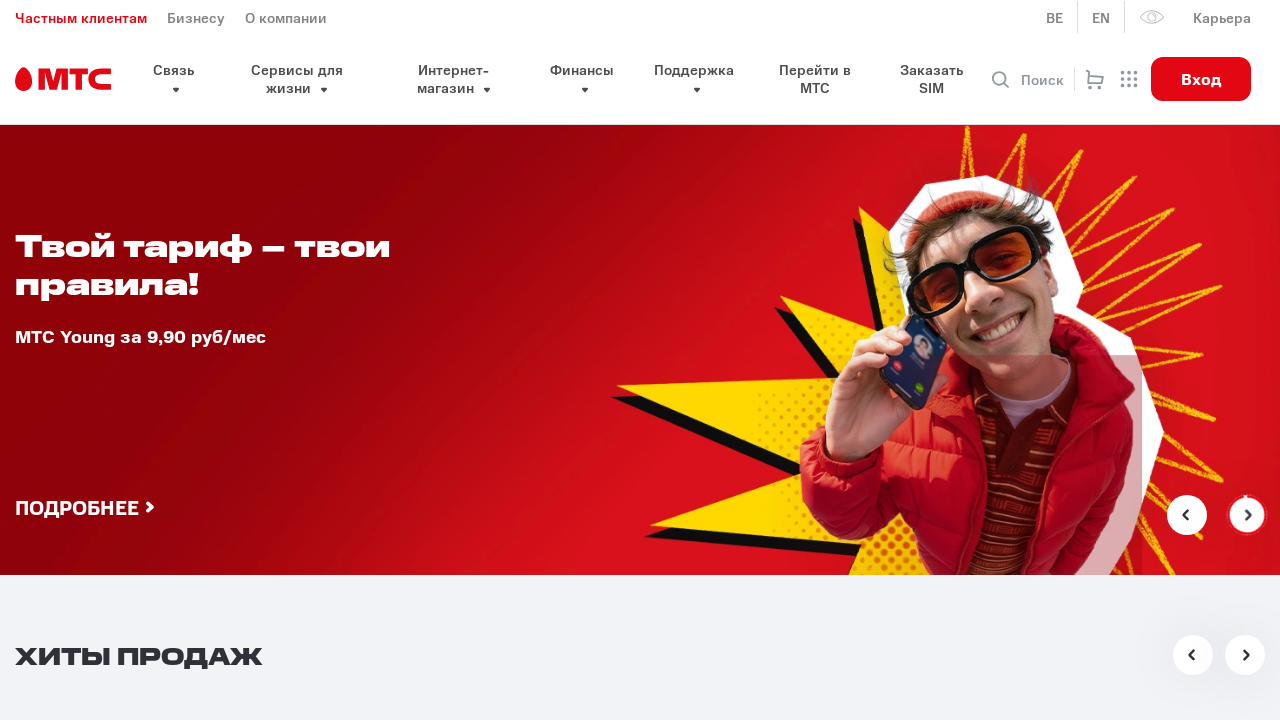

Retrieved current URL from MTS homepage
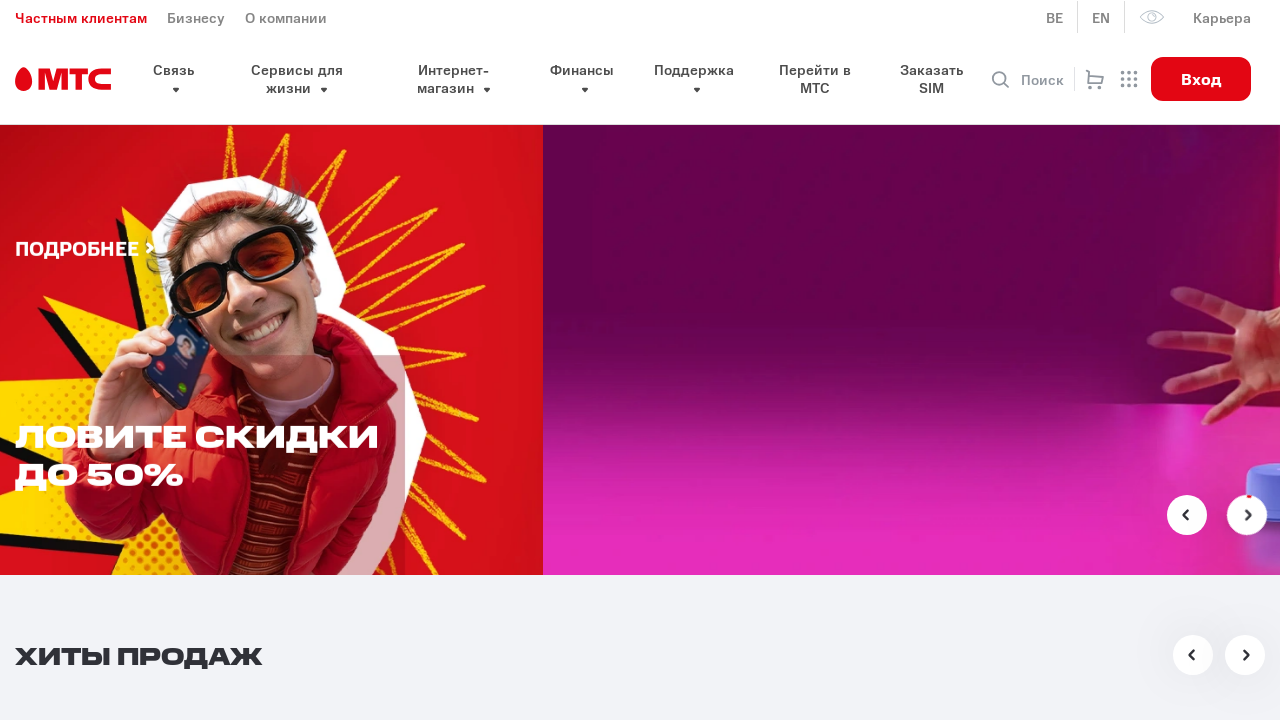

Located payment help link on the page
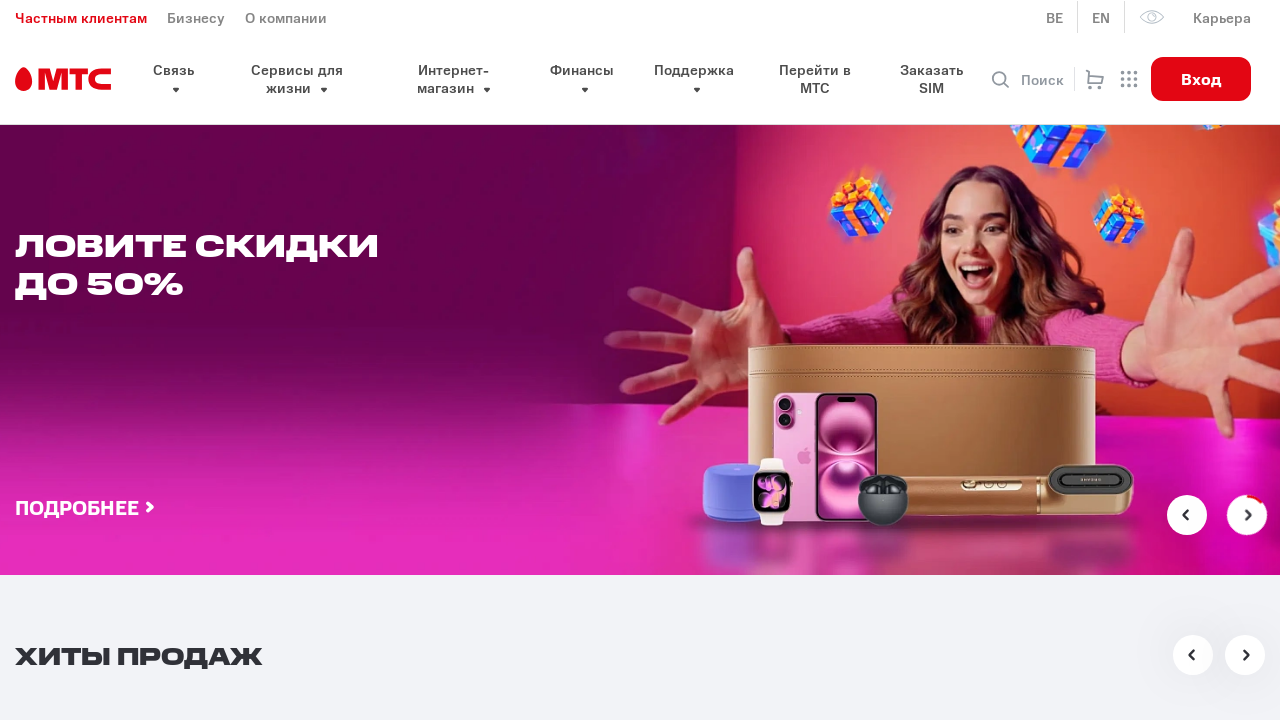

Clicked the payment procedures and security help link
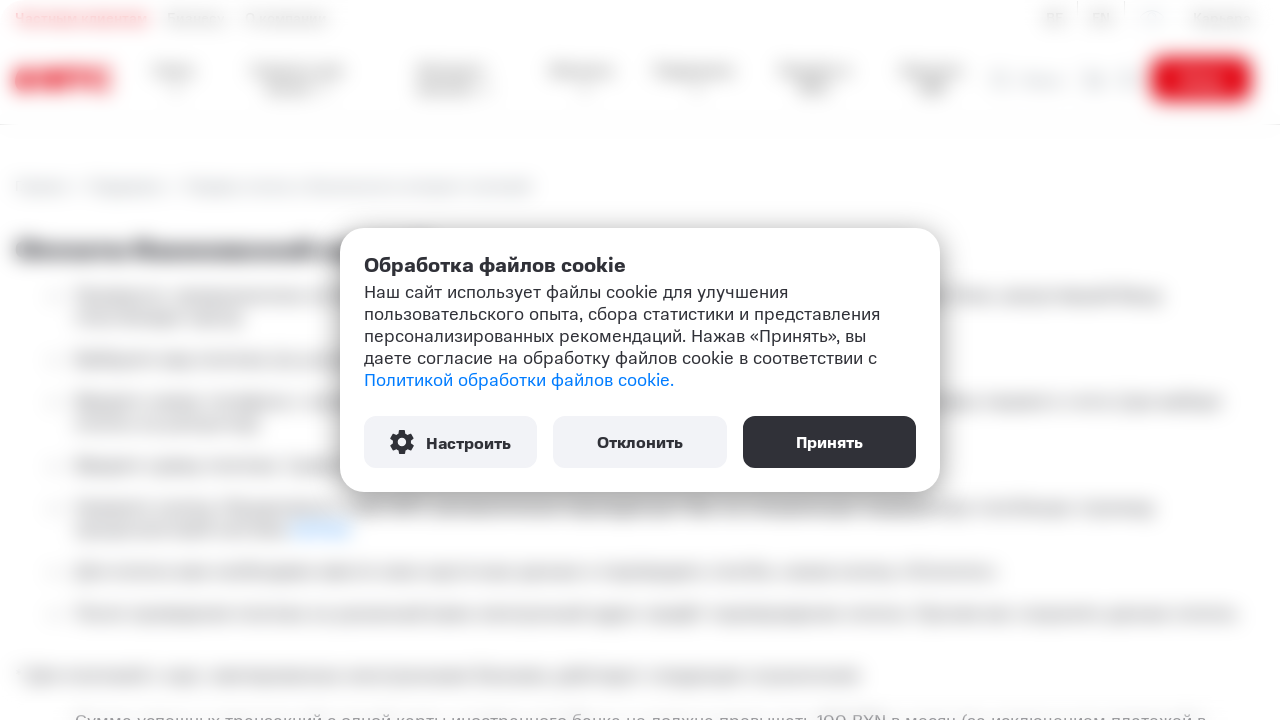

Page navigated to payment procedures and security help page
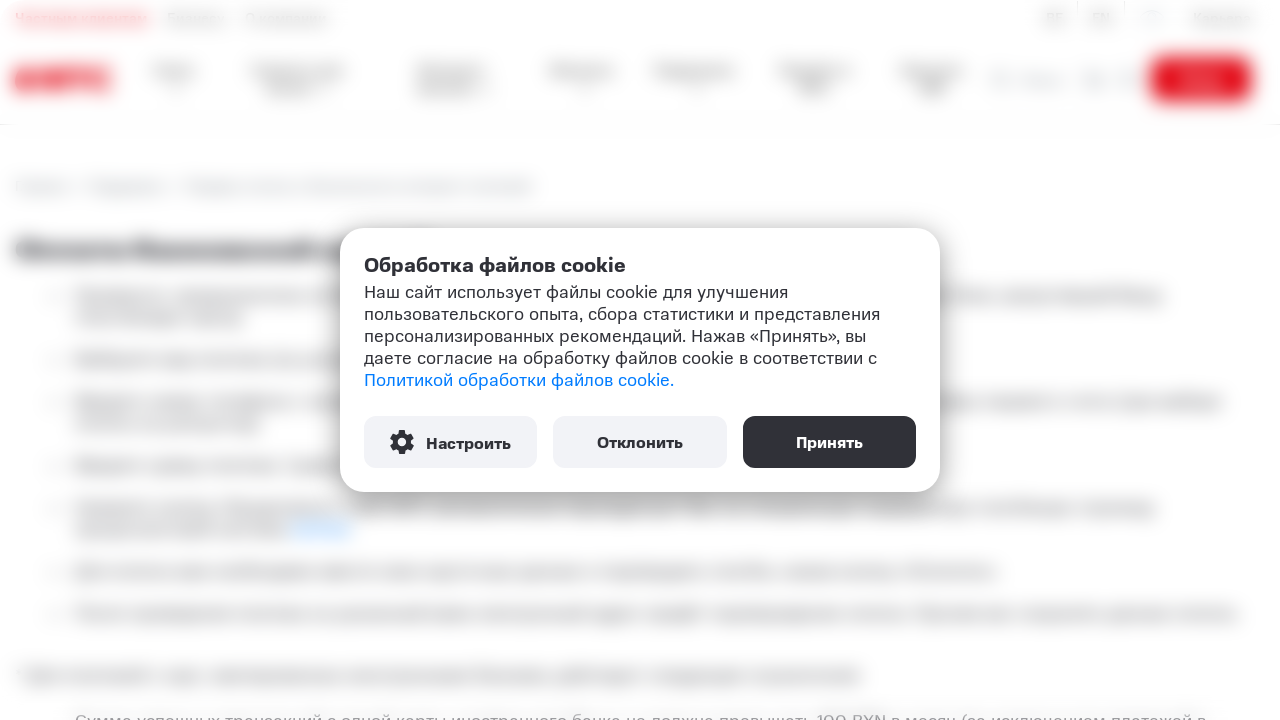

Retrieved new URL after navigation
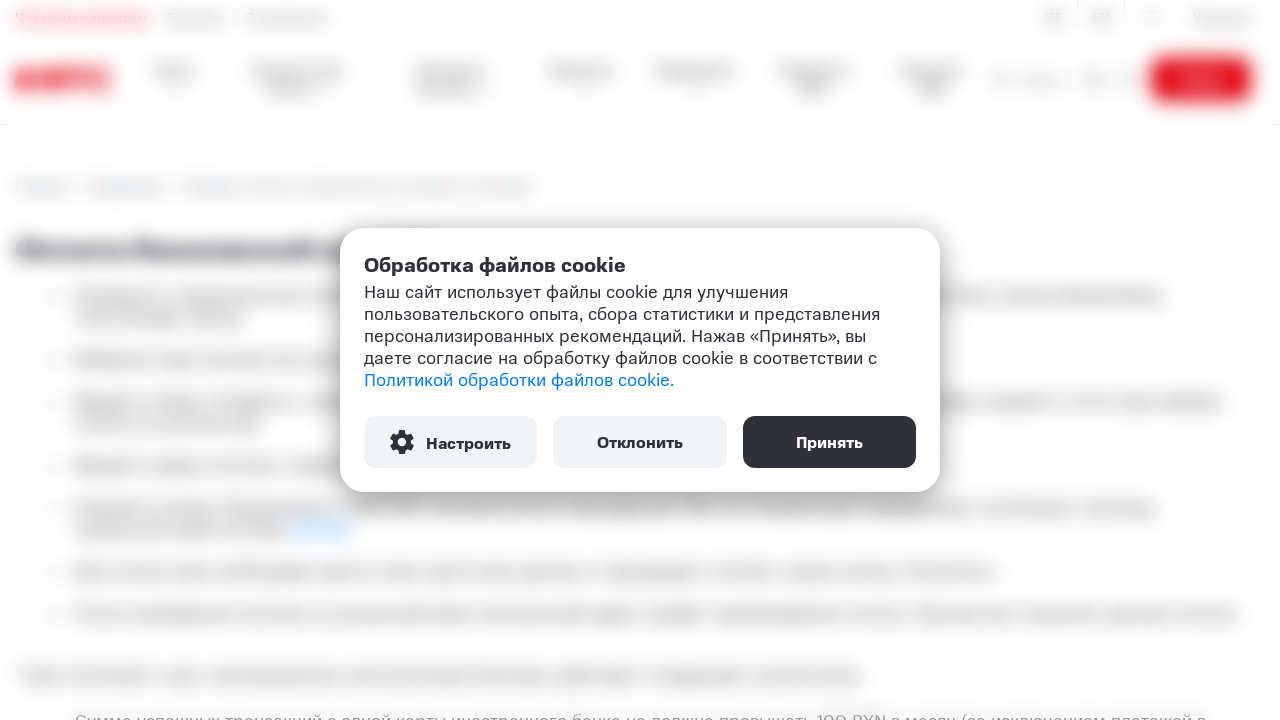

Verified that URL changed from original page
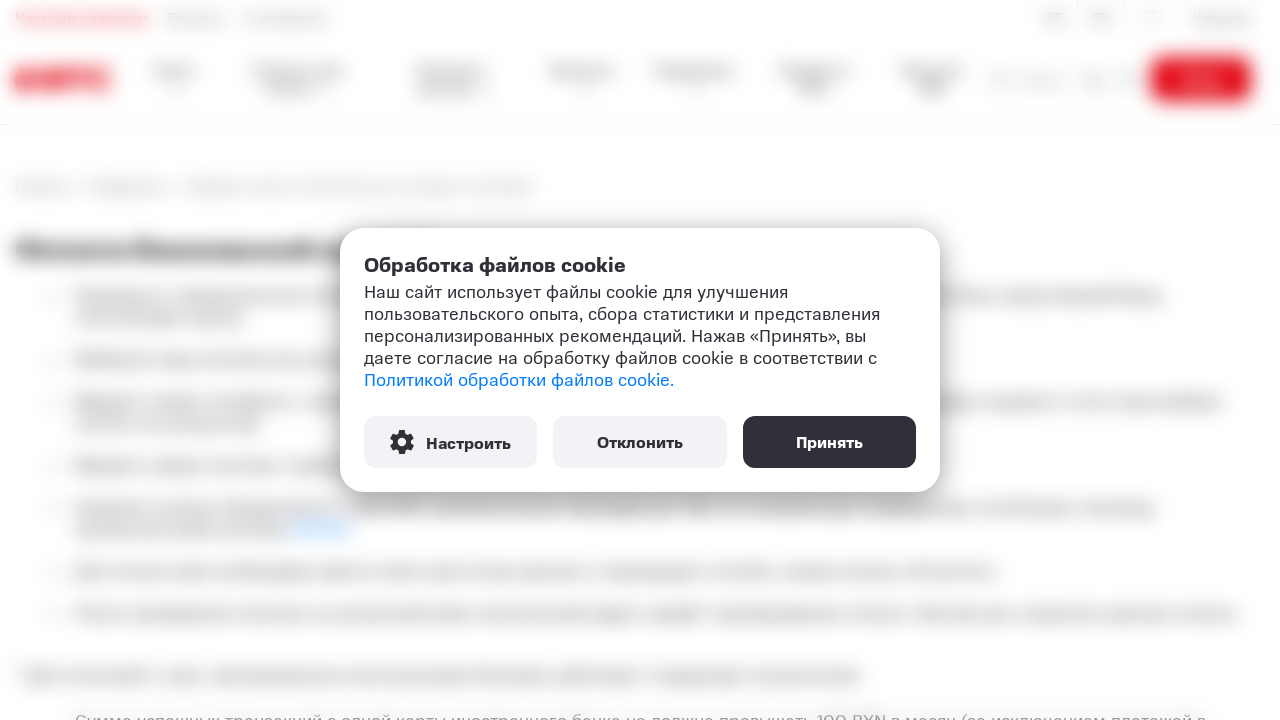

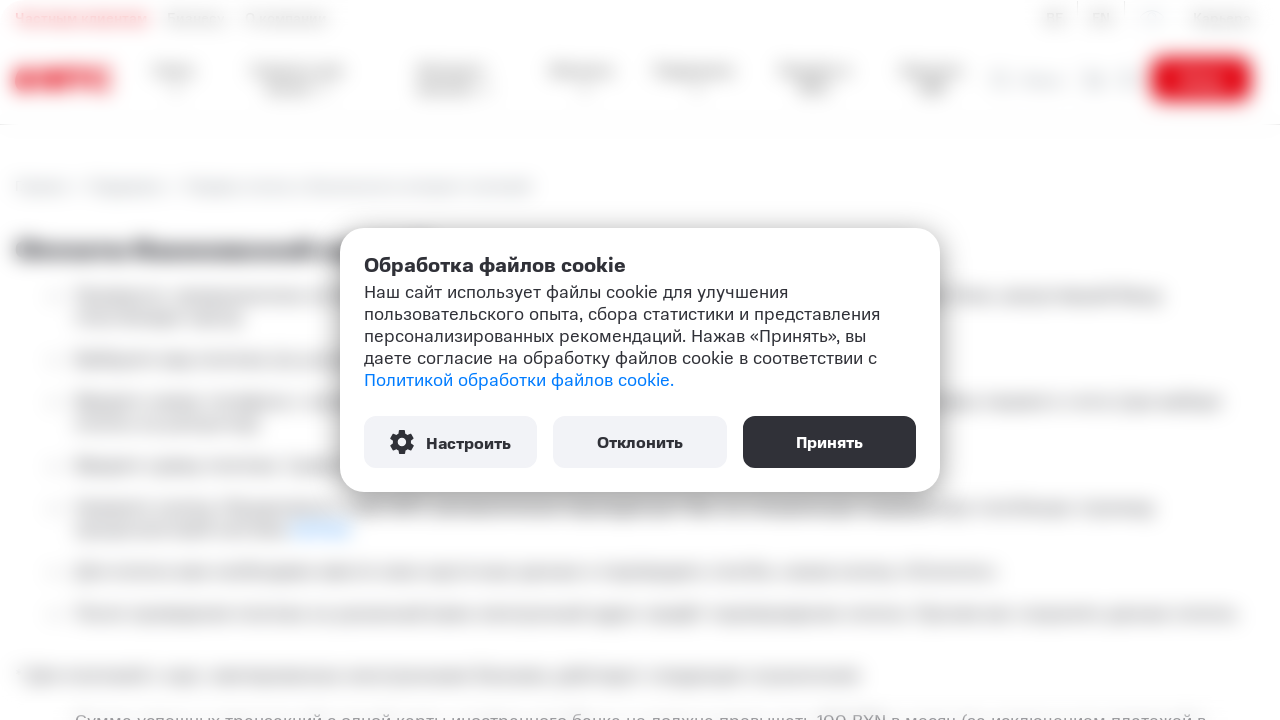